Tests the appointment search functionality on Red Clínica website by selecting Dermatology area and General Dermatology specialty from dropdown menus, then clicking the search button to display available doctors.

Starting URL: https://www.redclinica.cl/institucional/citas-web-presencial.aspx?id=1

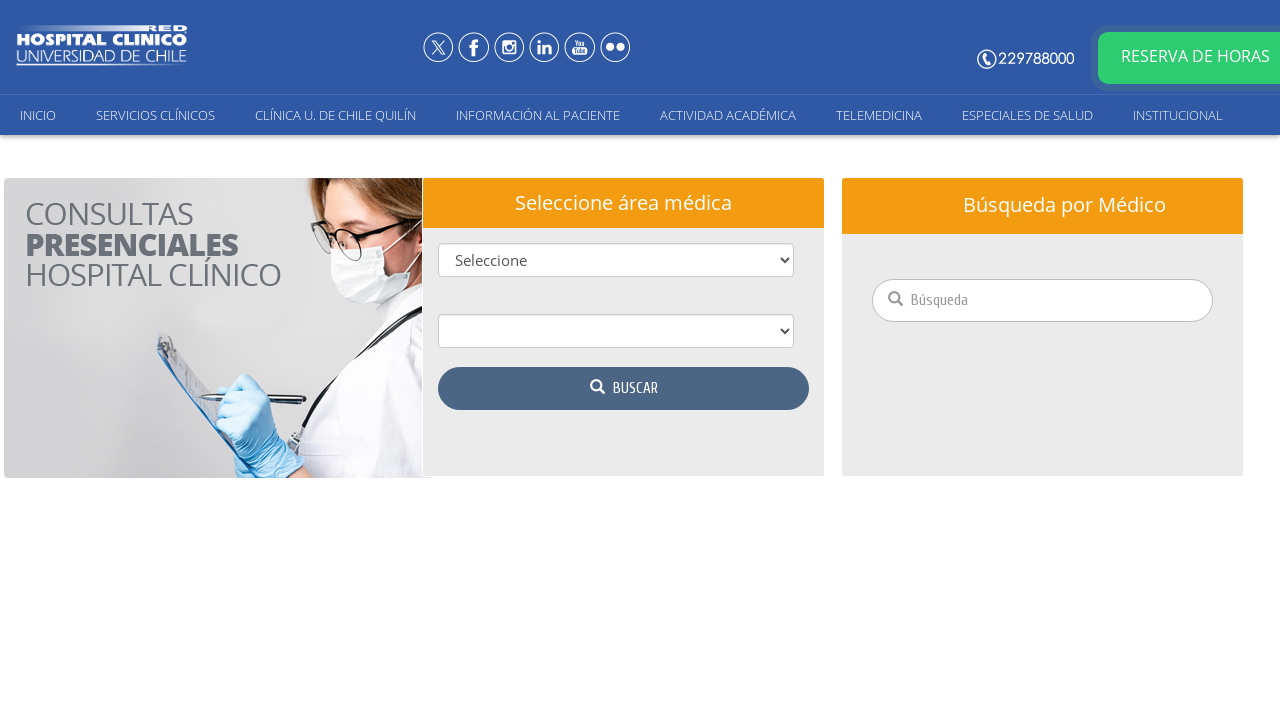

Selected 'Dermatology' from the area dropdown on #xxx
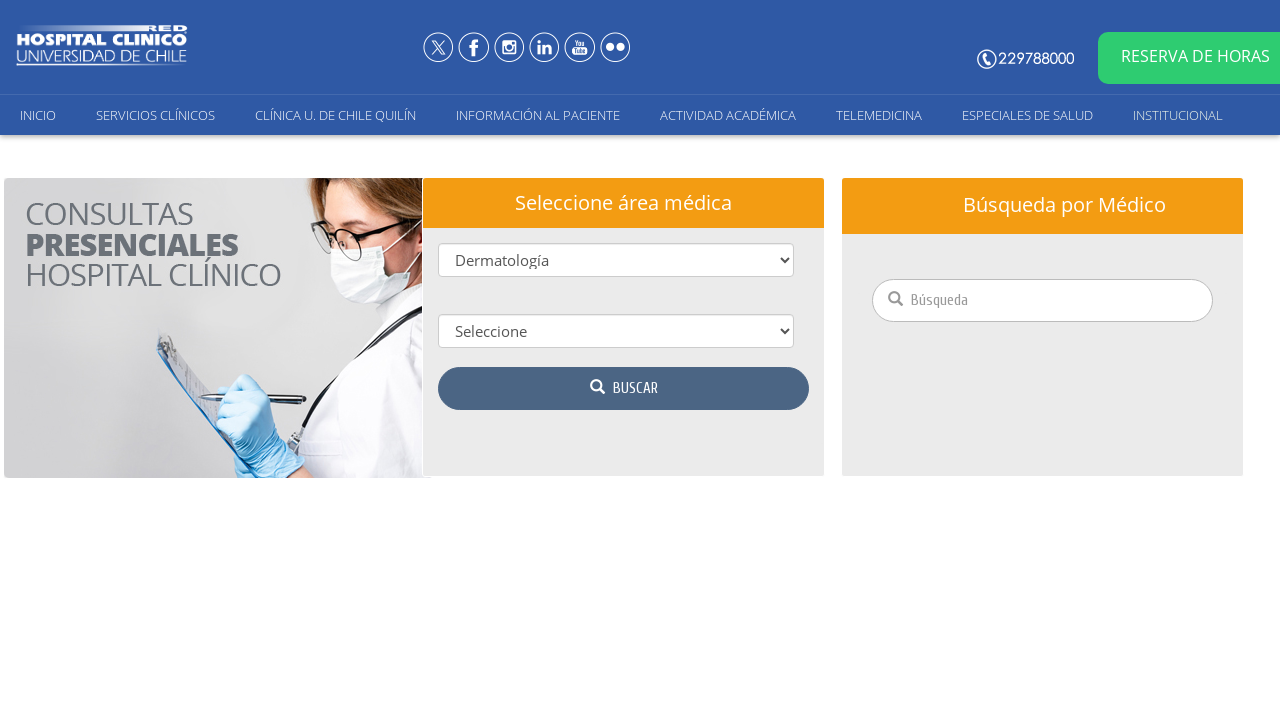

Waited 1 second for page to update after area selection
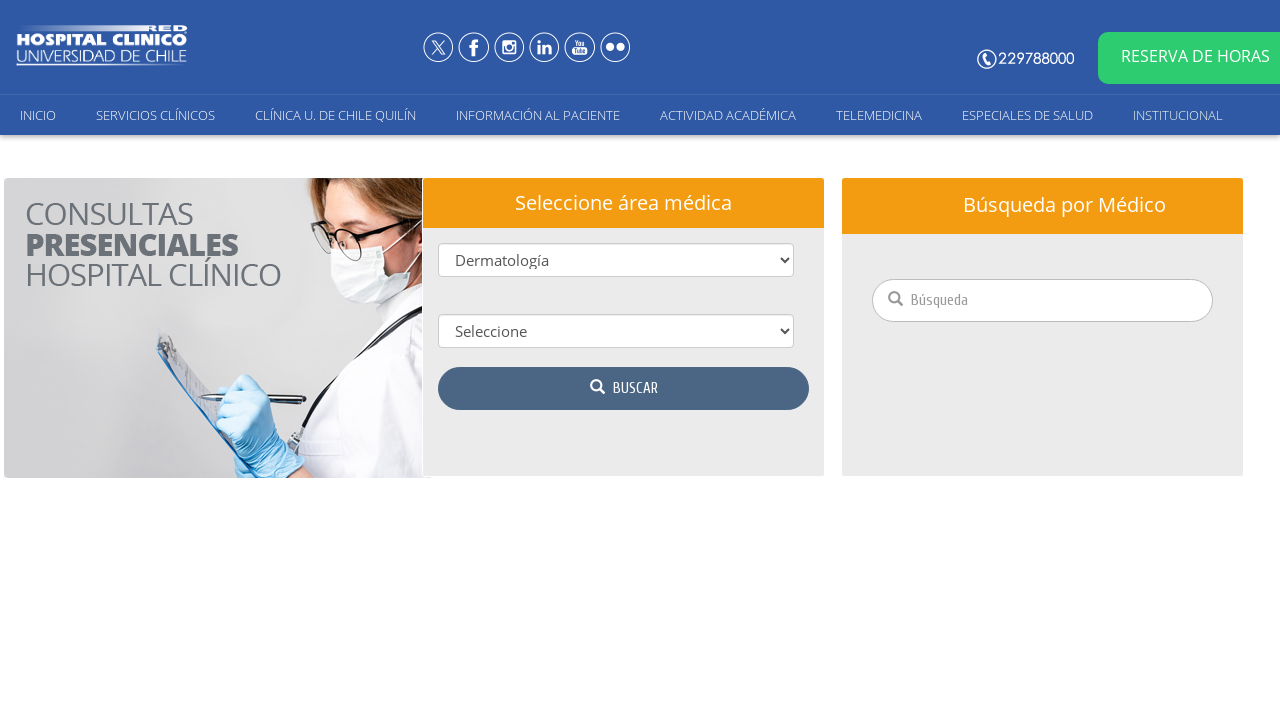

Selected 'General Dermatology' from the specialty dropdown on #zzz
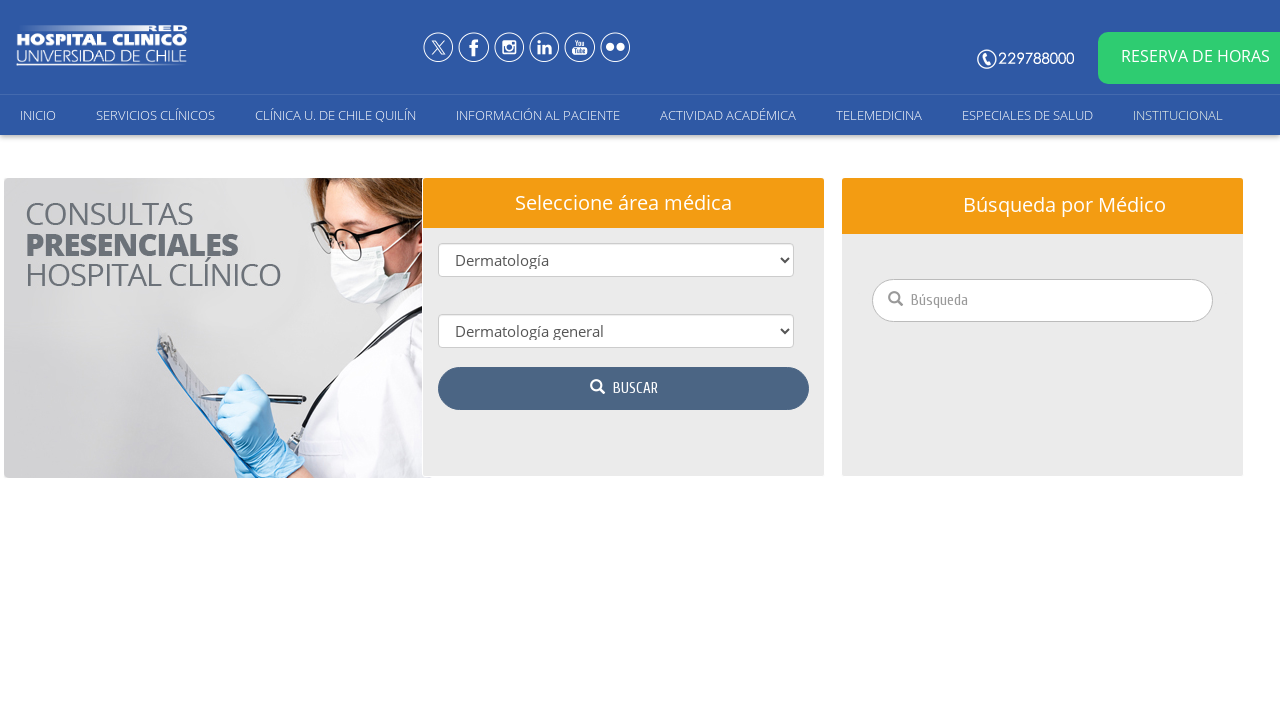

Clicked the search button to display available doctors at (624, 388) on #dnn_ctr10551_WCitawebmovil_imbBuscar
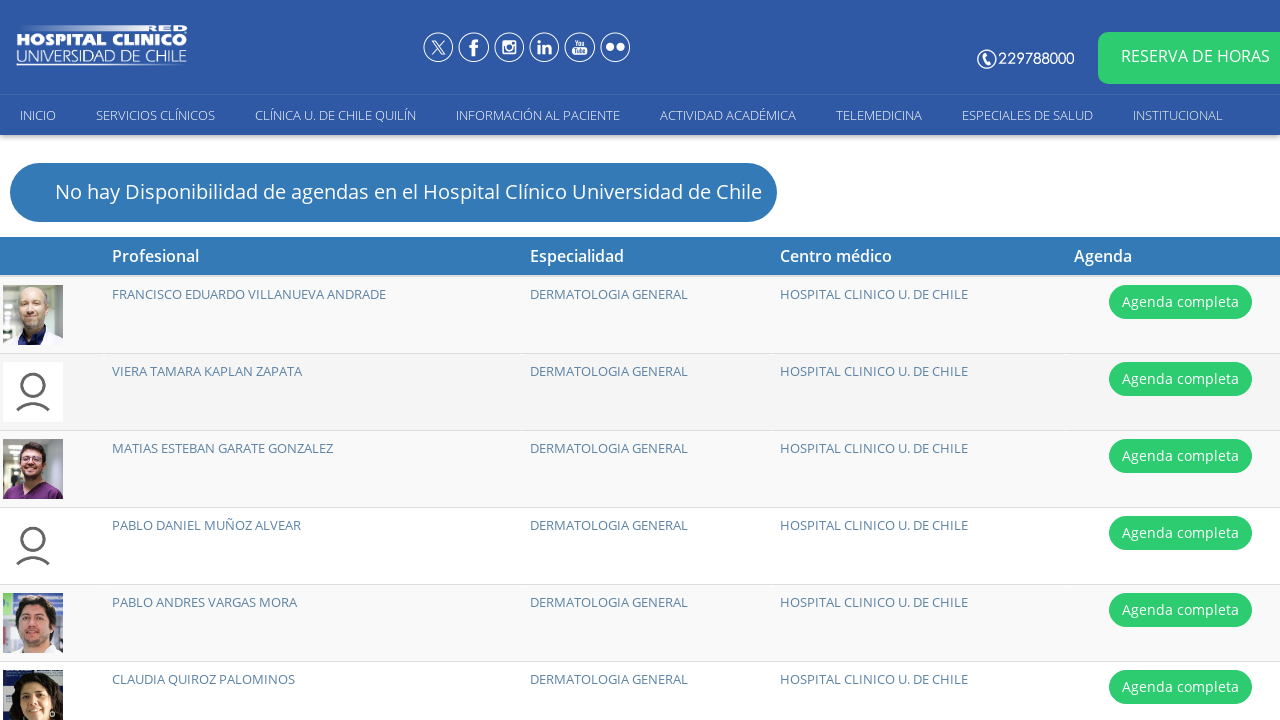

Doctors table loaded successfully
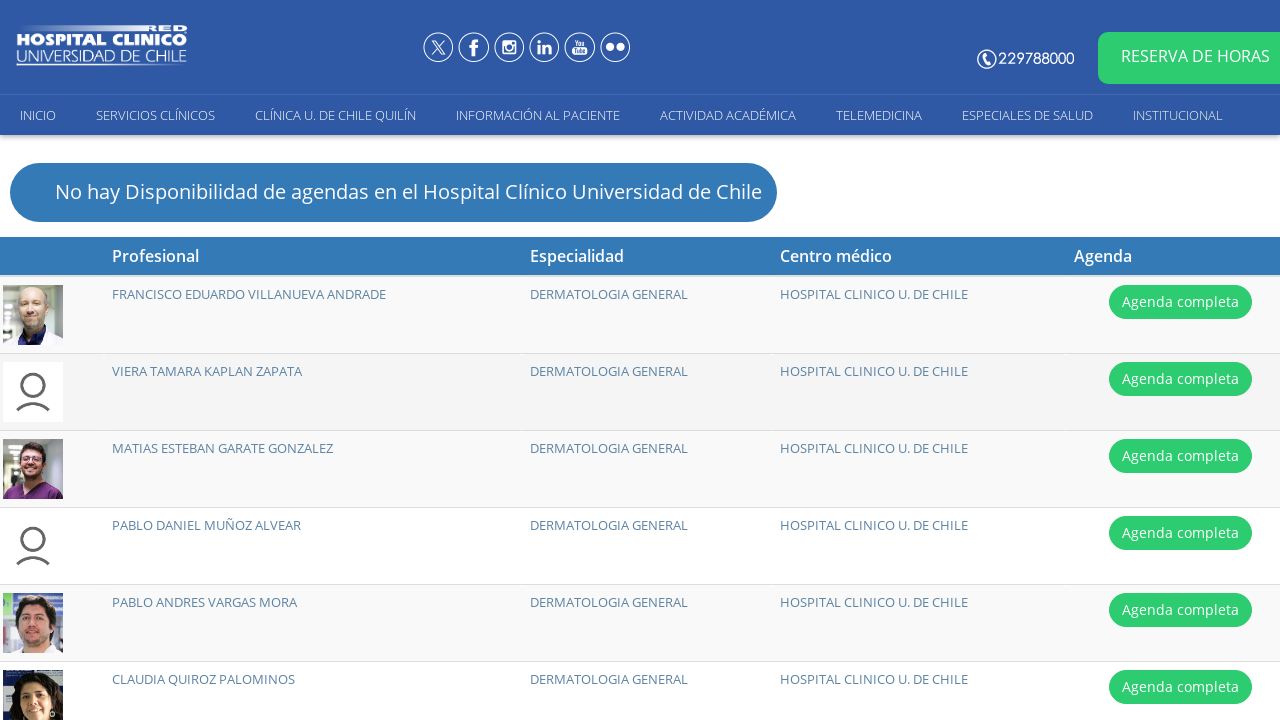

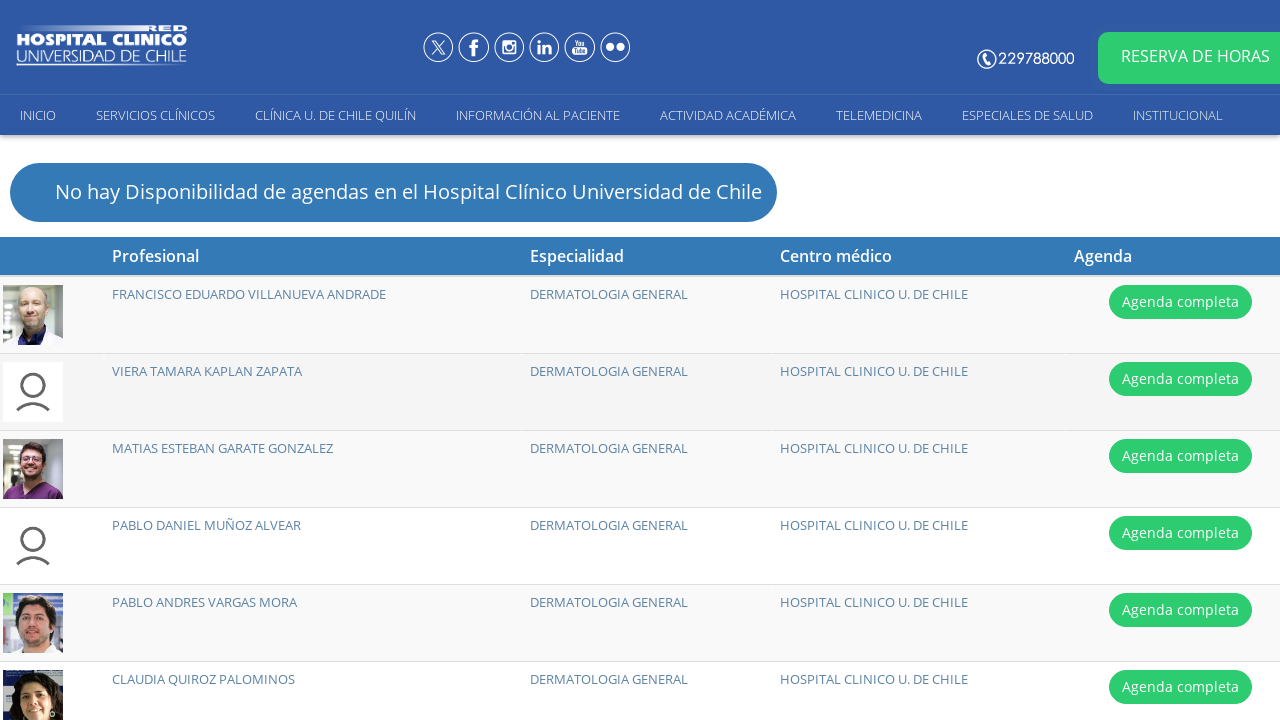